Tests navigating between Active, Completed, and All filter views.

Starting URL: https://demo.playwright.dev/todomvc

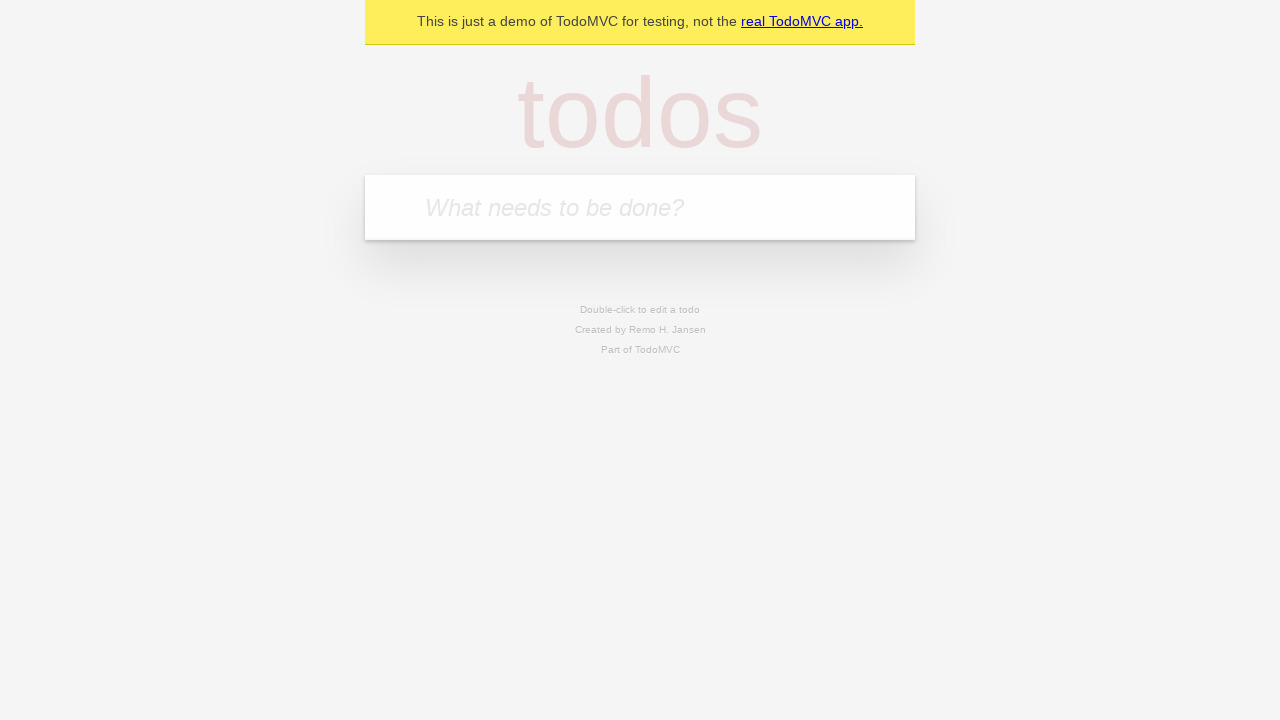

Filled todo input with 'buy some cheese' on internal:attr=[placeholder="What needs to be done?"i]
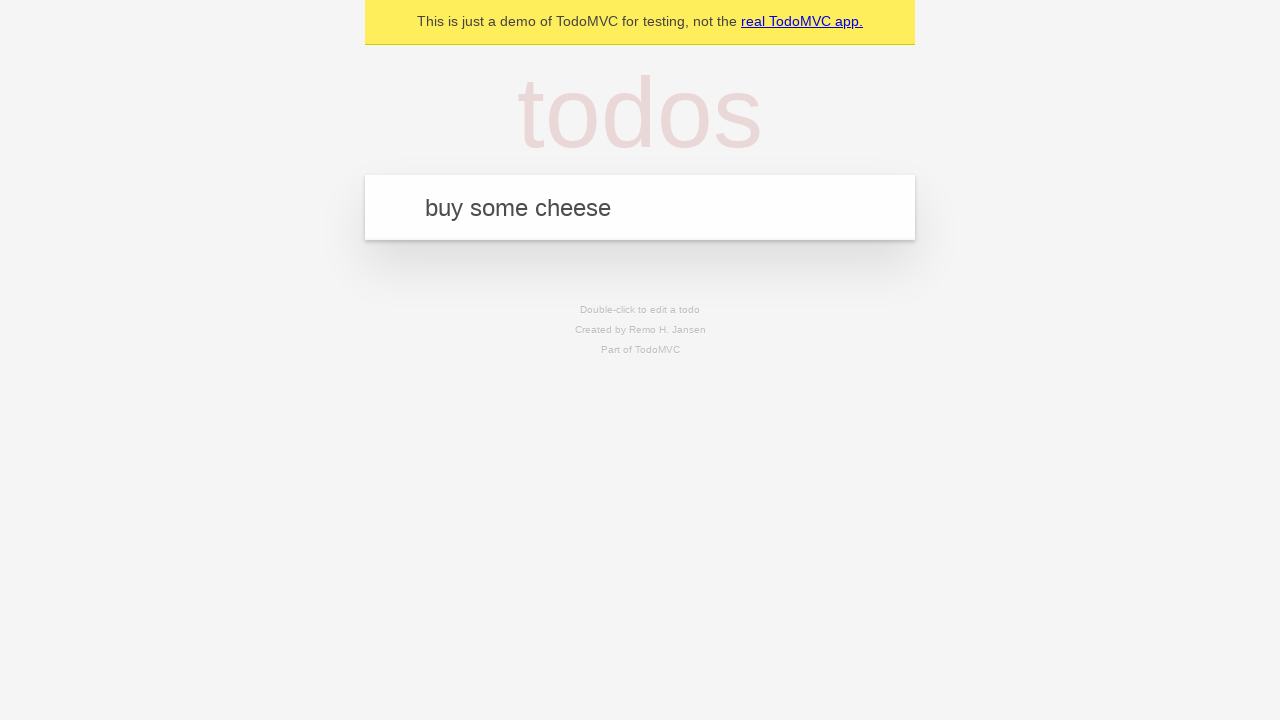

Pressed Enter to add first todo on internal:attr=[placeholder="What needs to be done?"i]
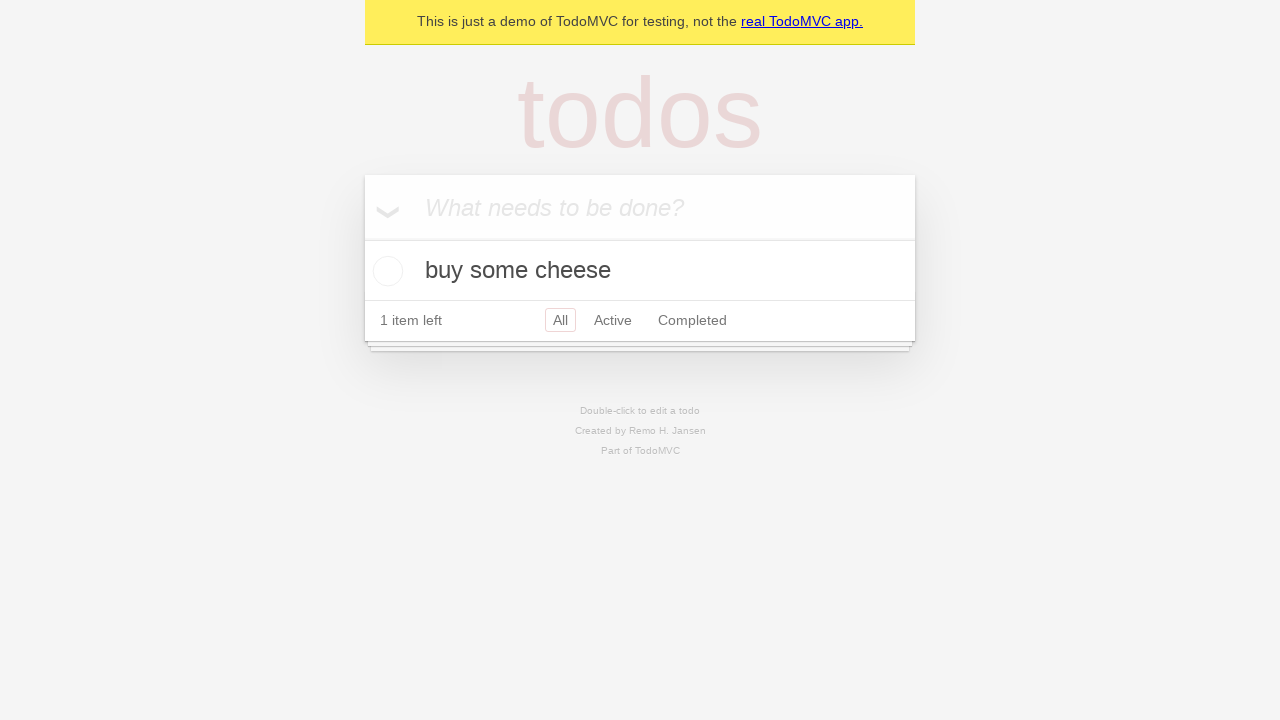

Filled todo input with 'feed the cat' on internal:attr=[placeholder="What needs to be done?"i]
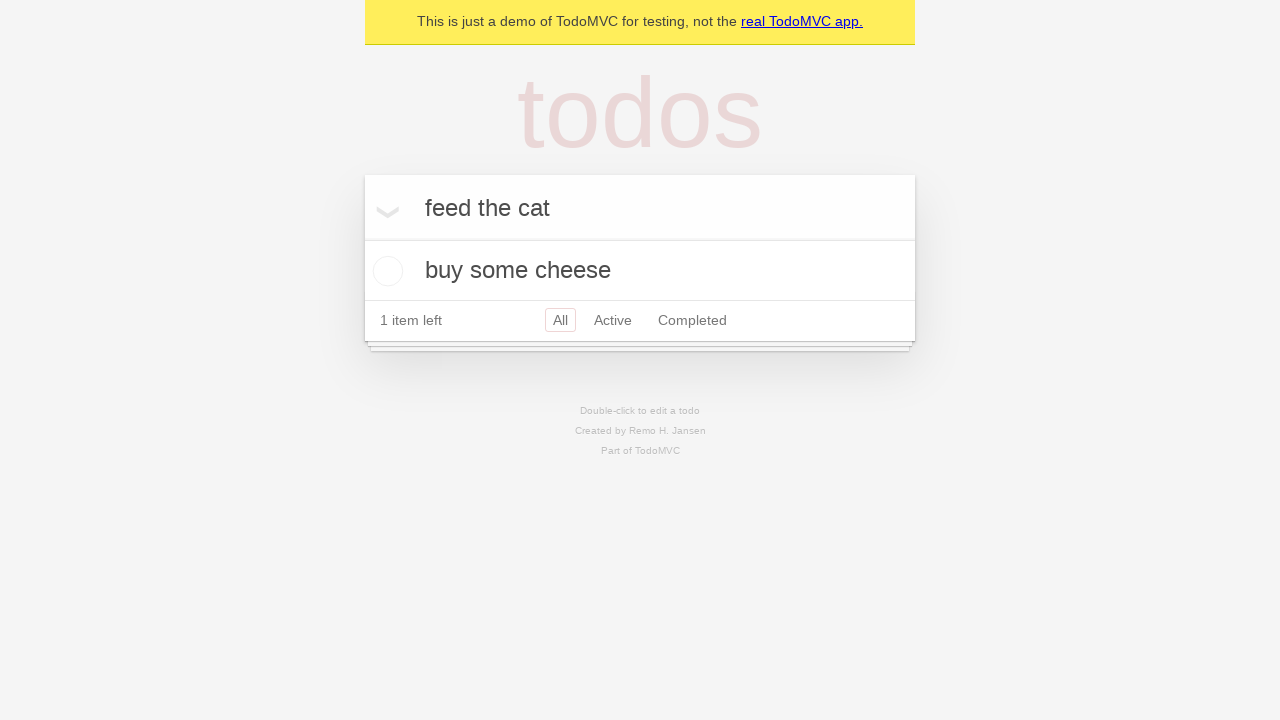

Pressed Enter to add second todo on internal:attr=[placeholder="What needs to be done?"i]
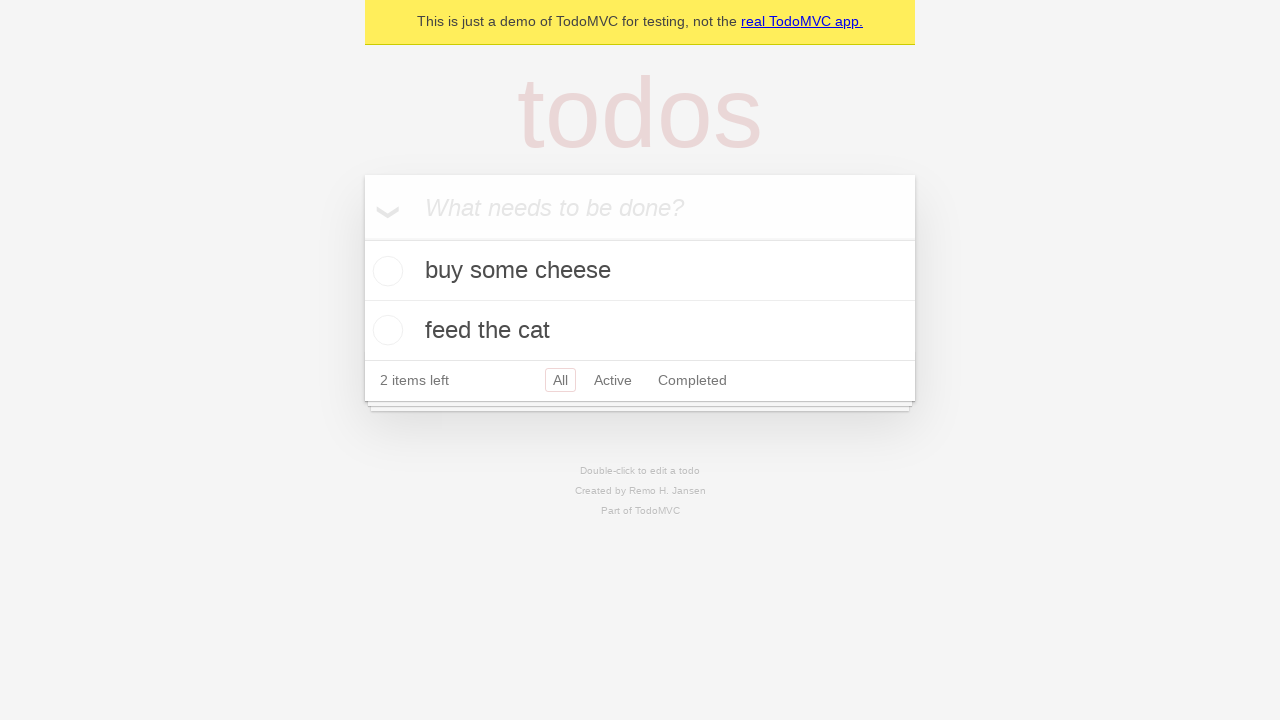

Filled todo input with 'book a doctors appointment' on internal:attr=[placeholder="What needs to be done?"i]
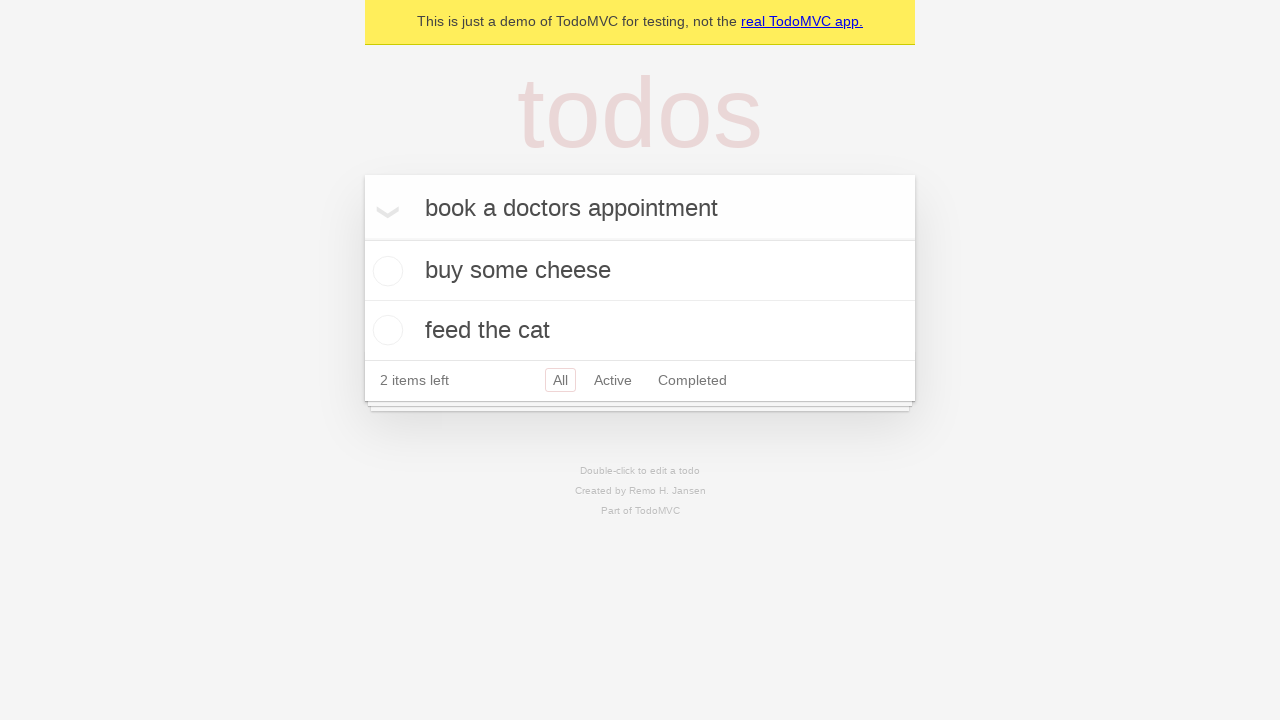

Pressed Enter to add third todo on internal:attr=[placeholder="What needs to be done?"i]
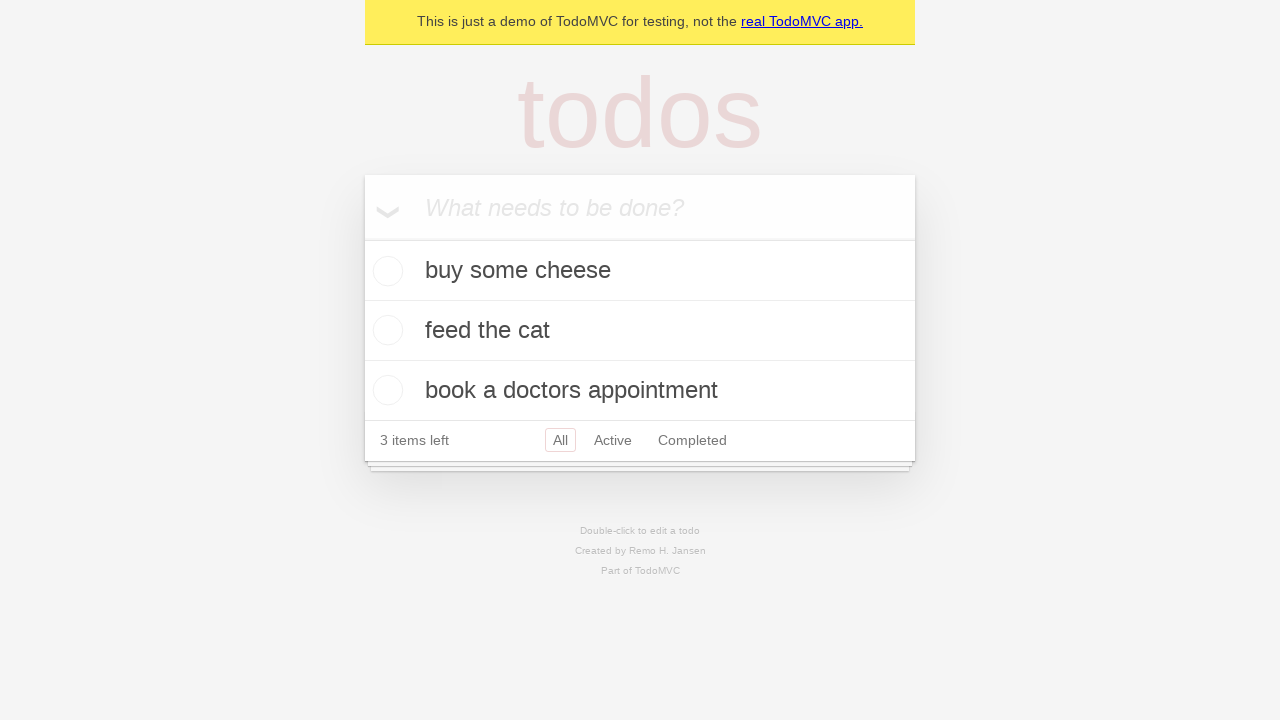

Checked checkbox for second todo to mark as completed at (385, 330) on internal:testid=[data-testid="todo-item"s] >> nth=1 >> internal:role=checkbox
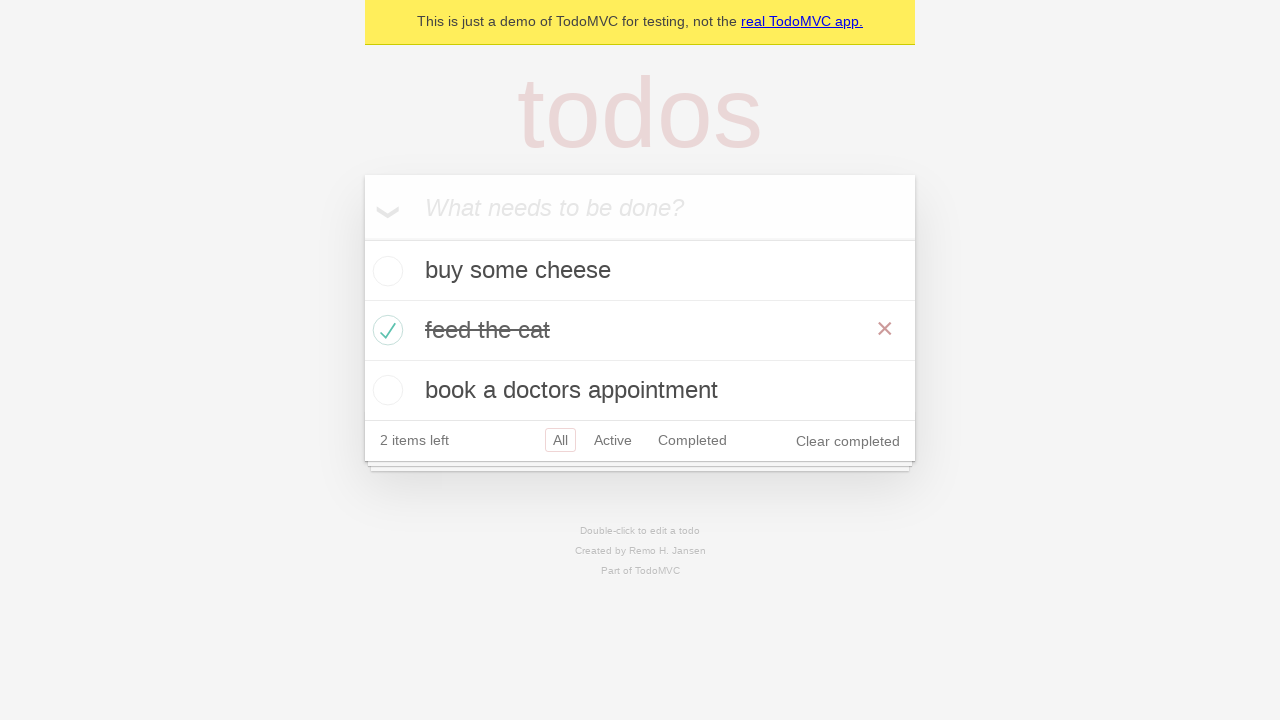

Clicked Active filter to display only active todos at (613, 440) on internal:role=link[name="Active"i]
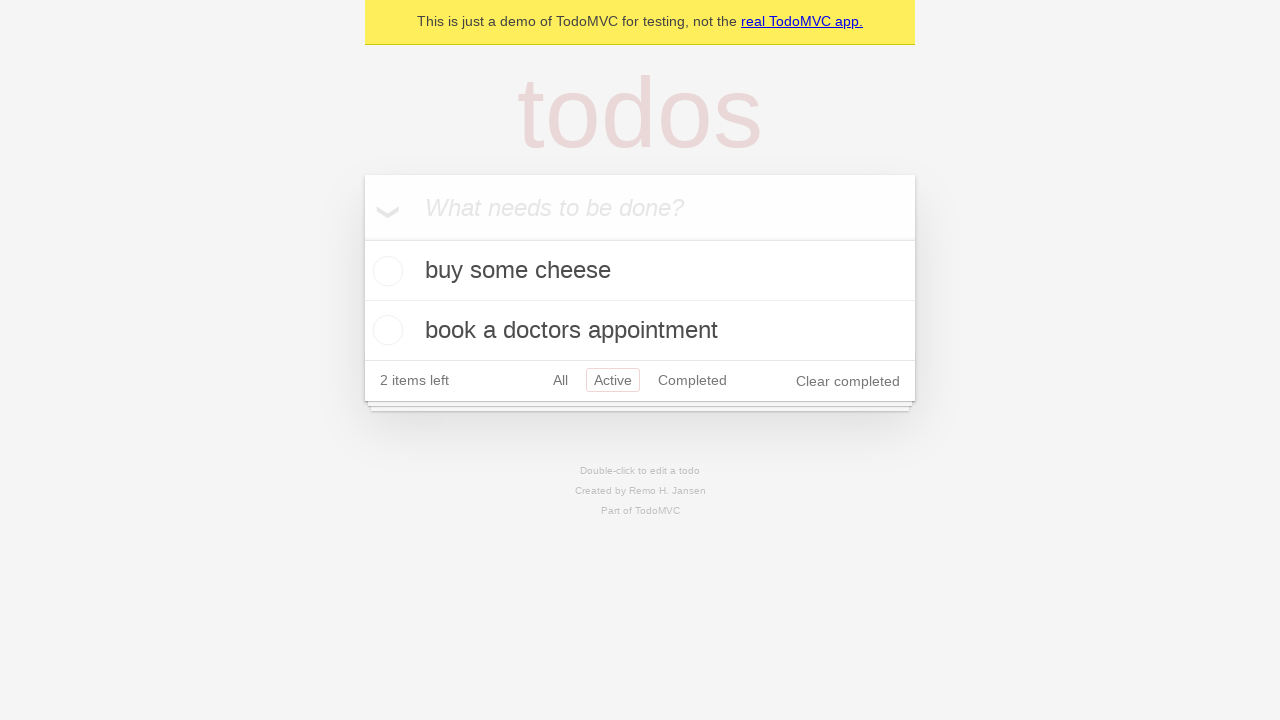

Clicked Completed filter to display only completed todos at (692, 380) on internal:role=link[name="Completed"i]
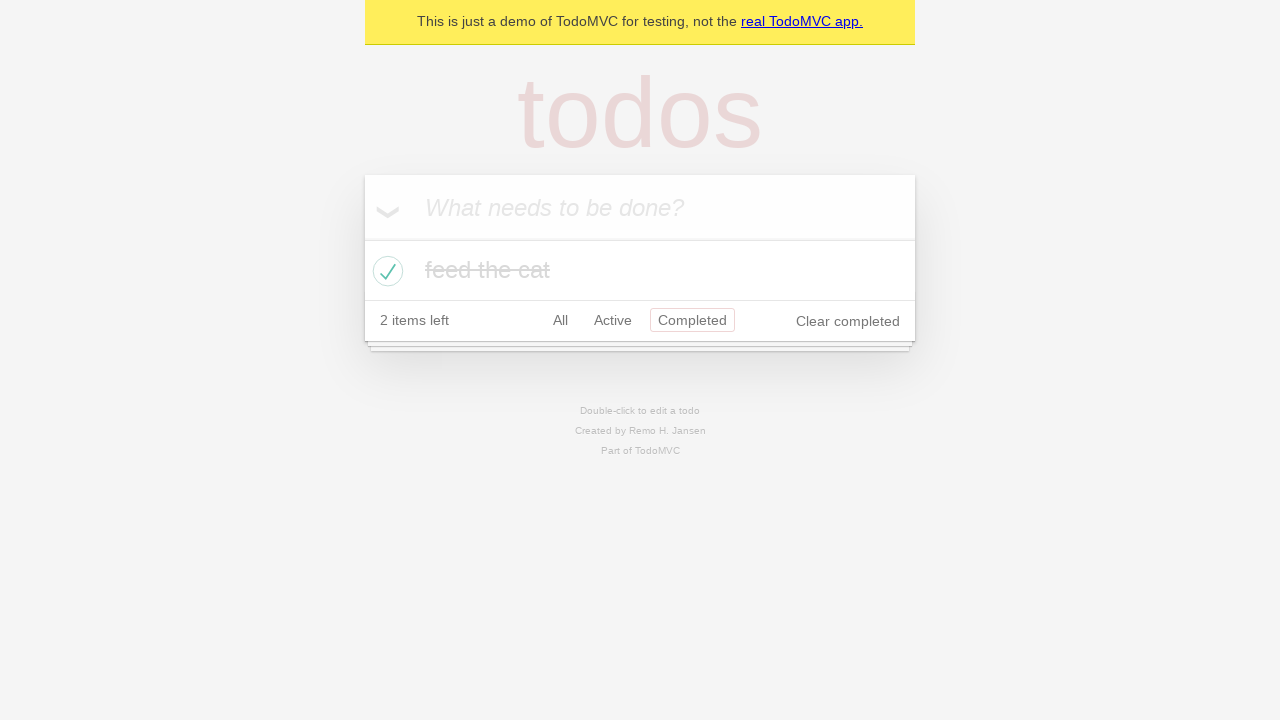

Clicked All filter to display all todos at (560, 320) on internal:role=link[name="All"i]
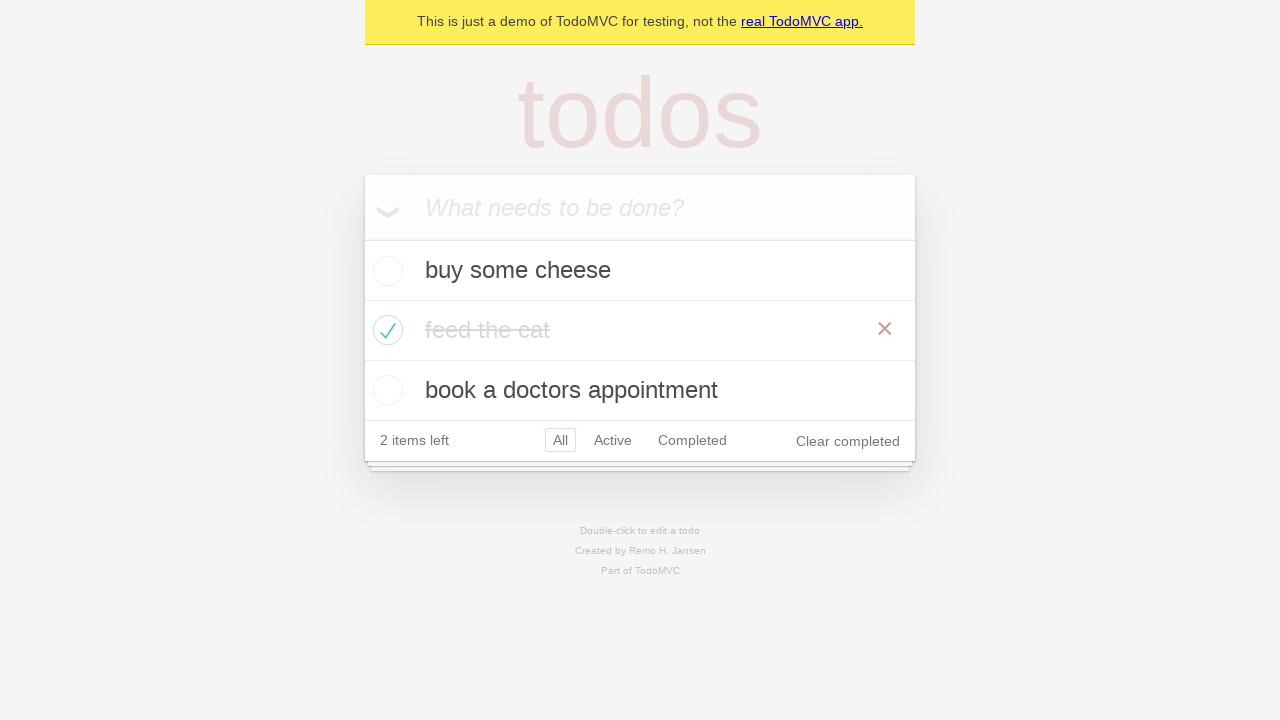

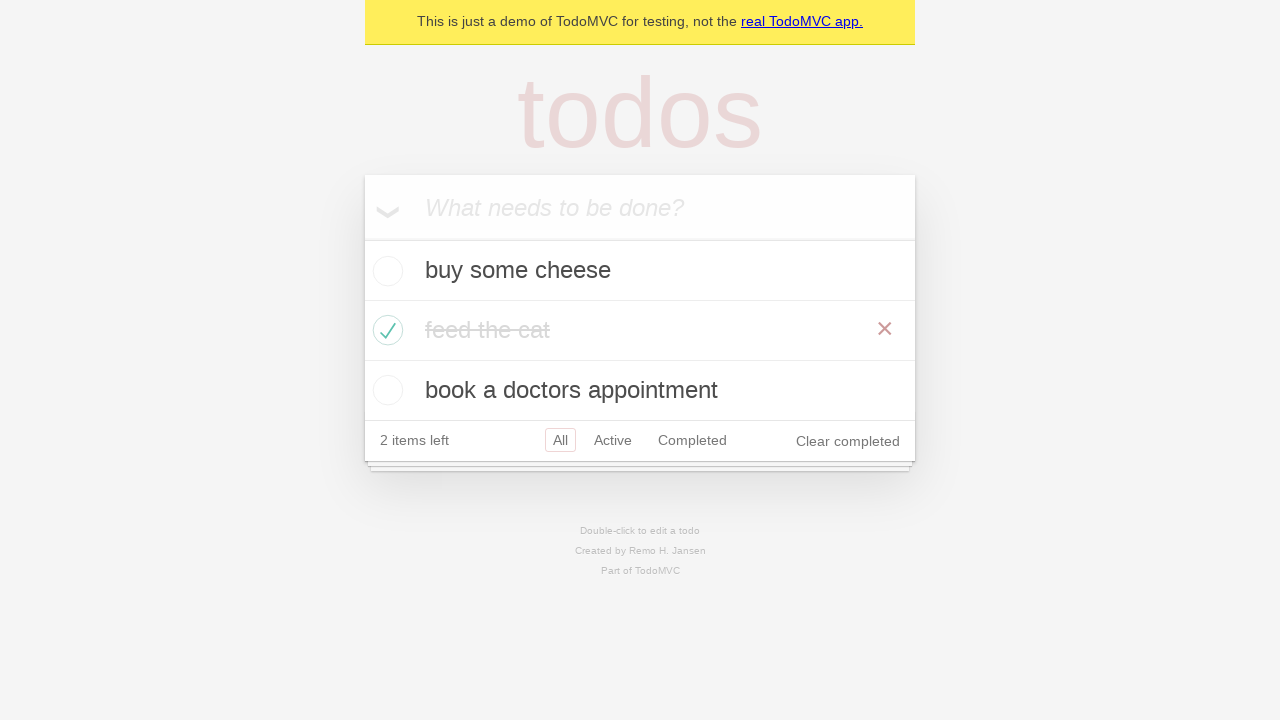